Tests Drag and Drop functionality by dragging column A to column B and back

Starting URL: https://the-internet.herokuapp.com/

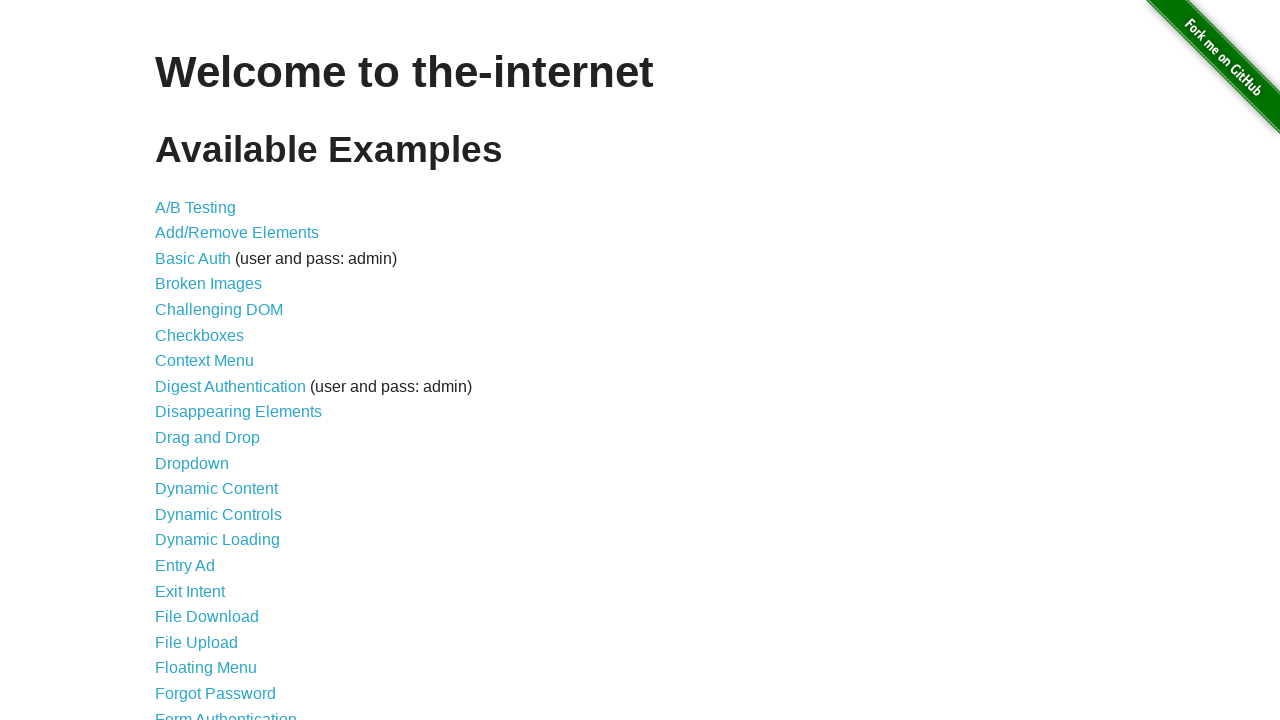

Clicked on Drag and Drop link at (208, 438) on xpath=//*[contains(text(), 'Drag and Drop')]
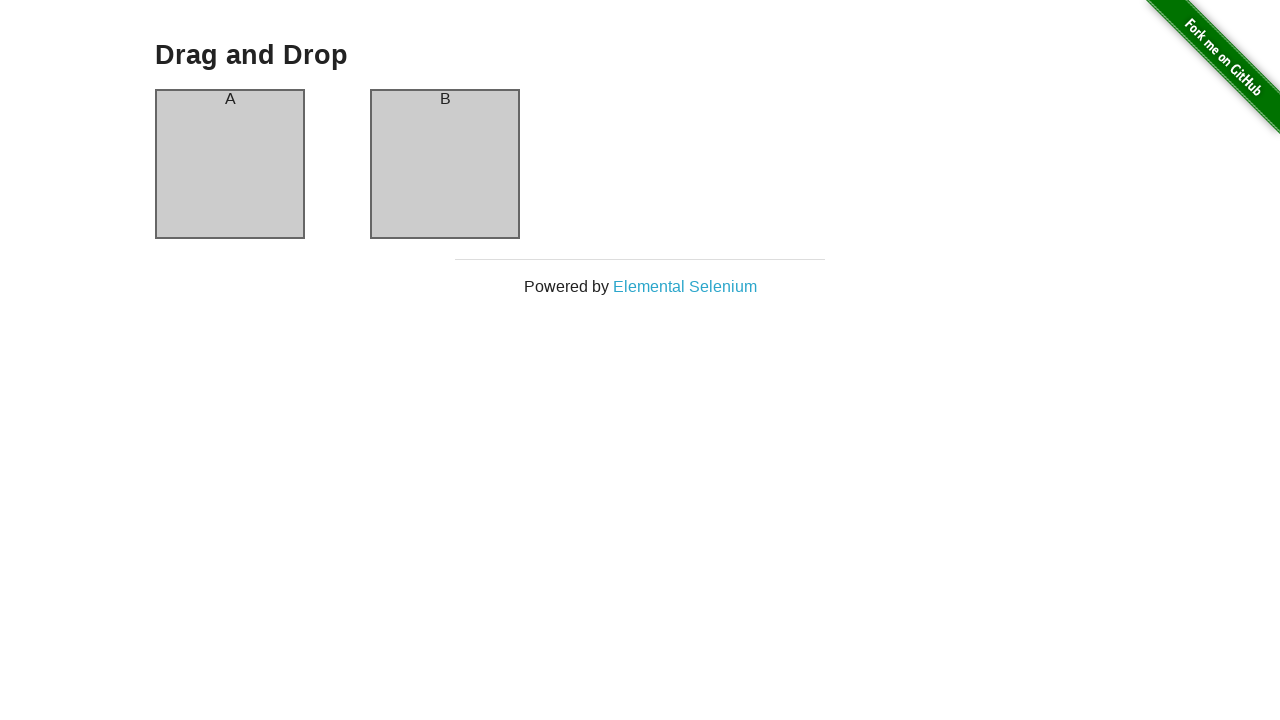

Column A loaded
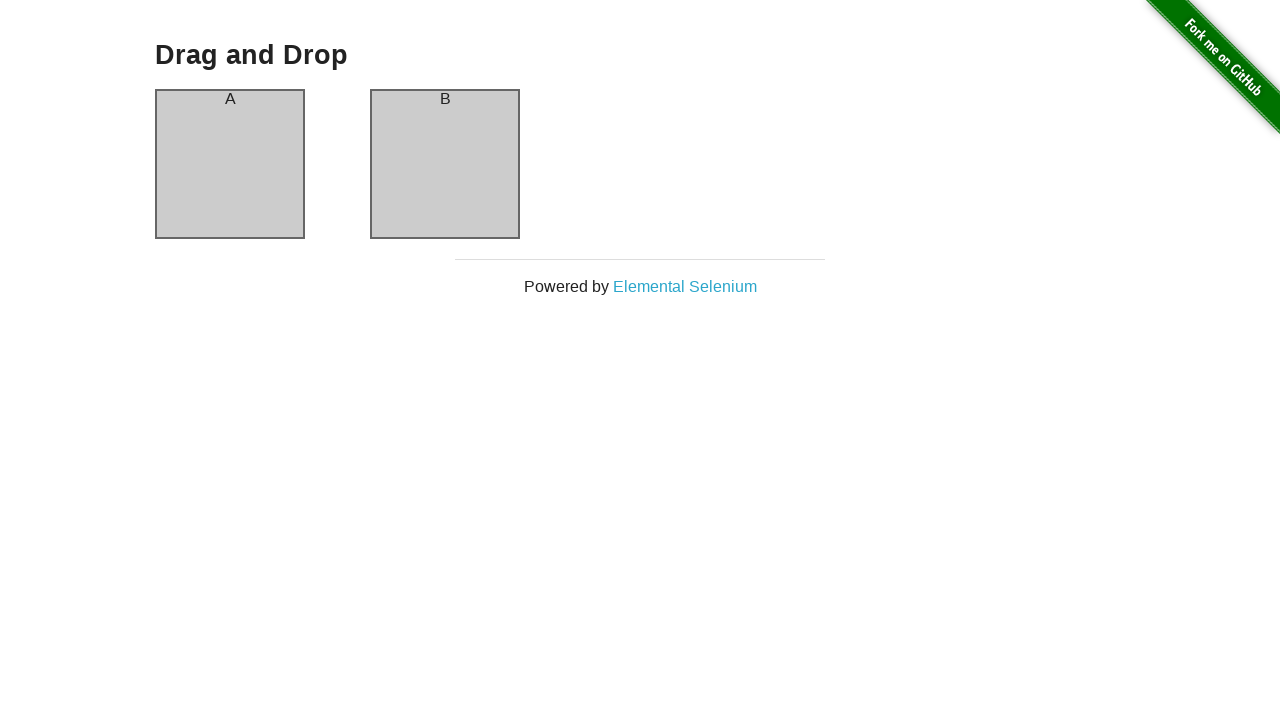

Column B loaded
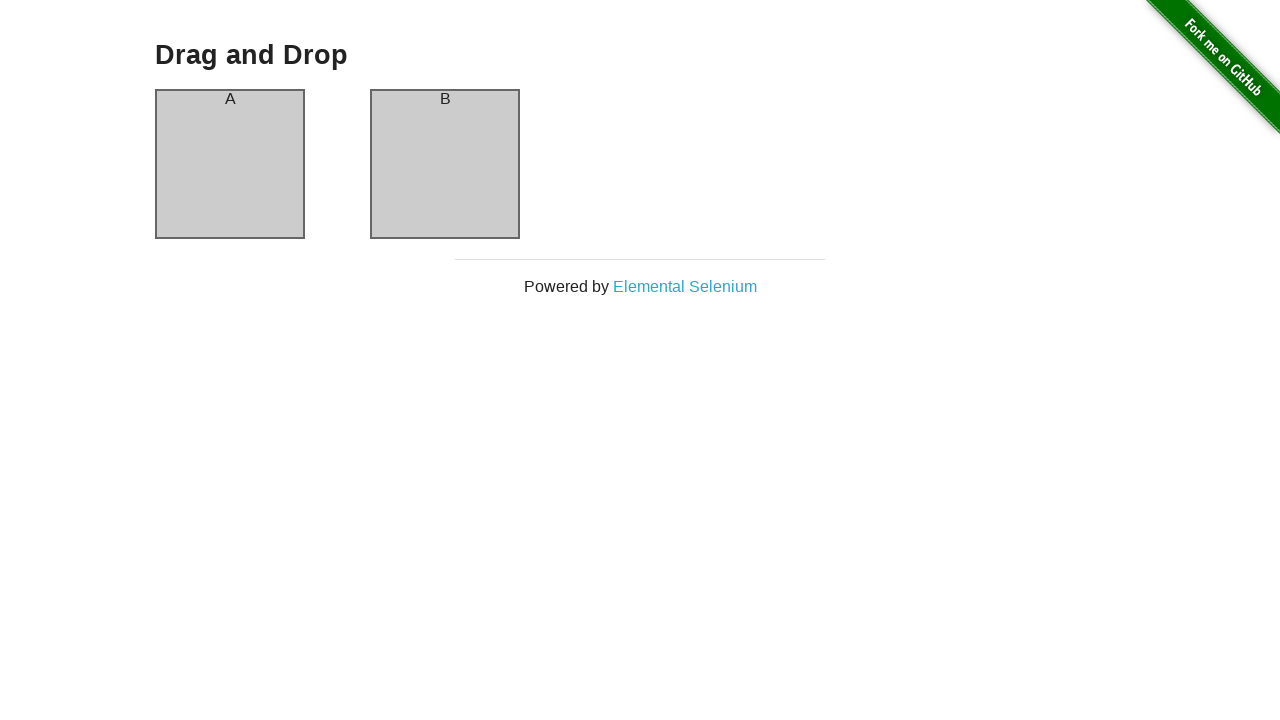

Dragged column A to column B at (445, 164)
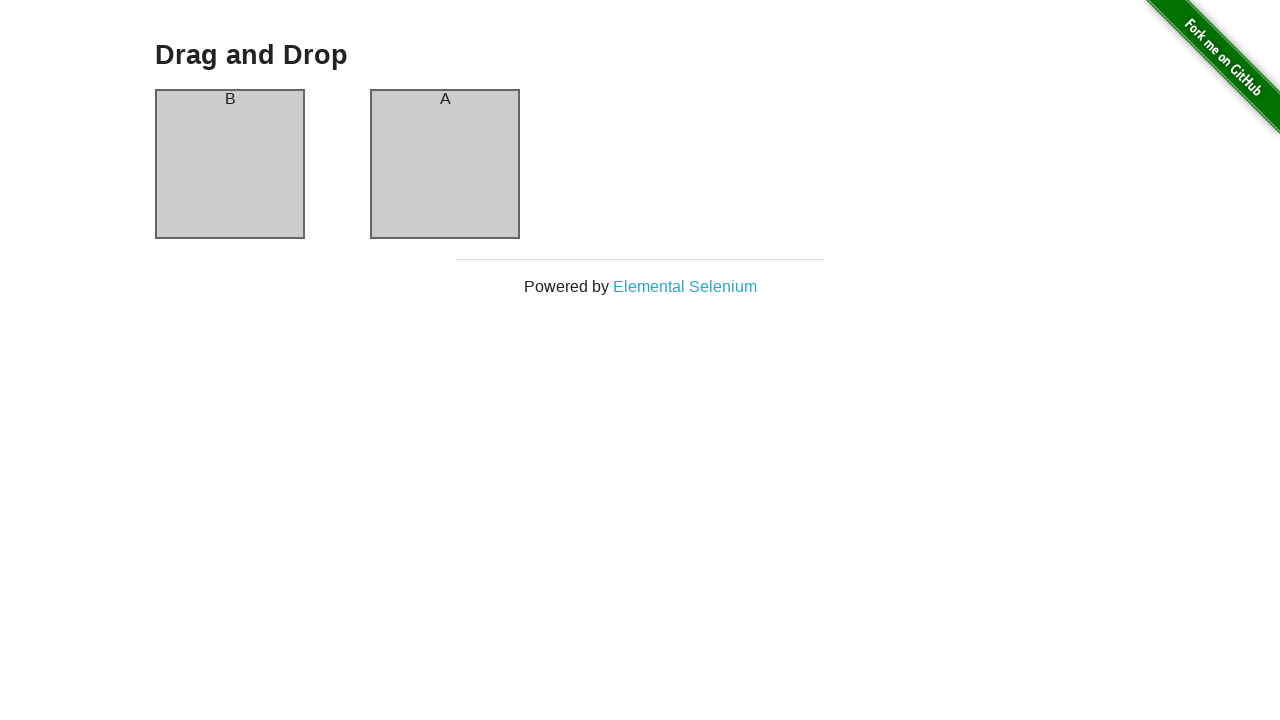

Dragged column A to column B again to swap back at (445, 164)
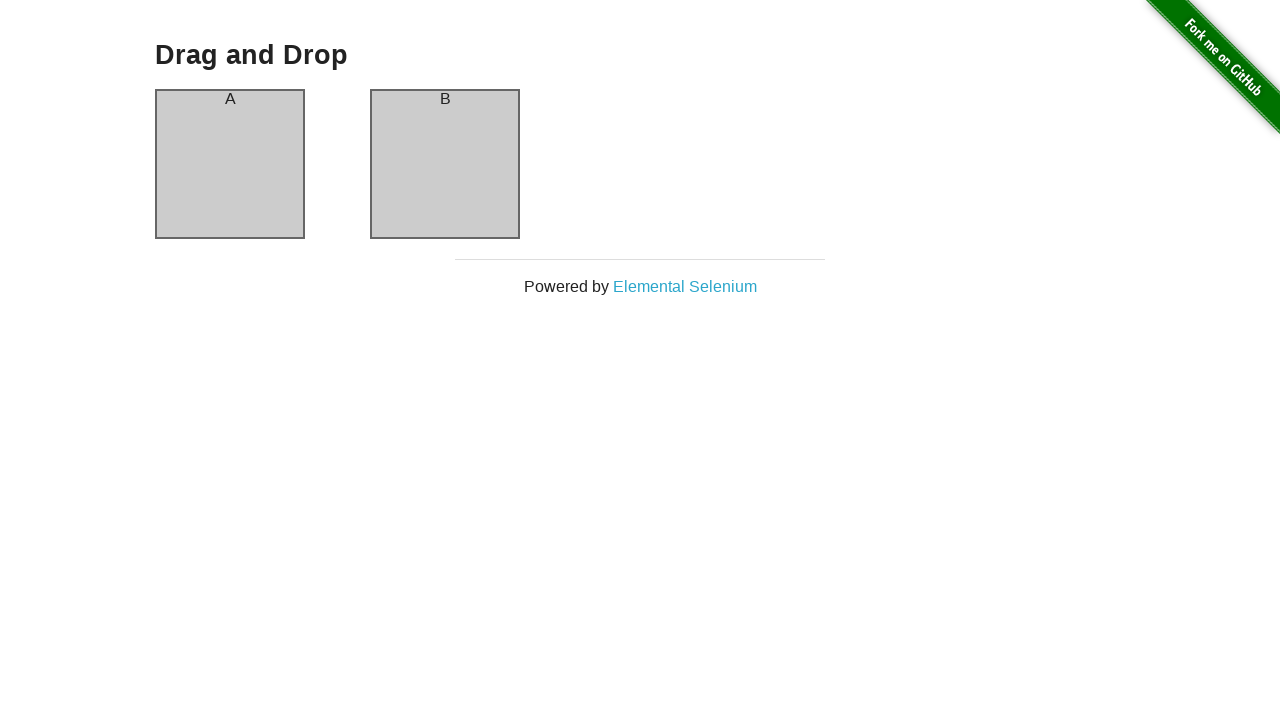

Navigated back to previous page
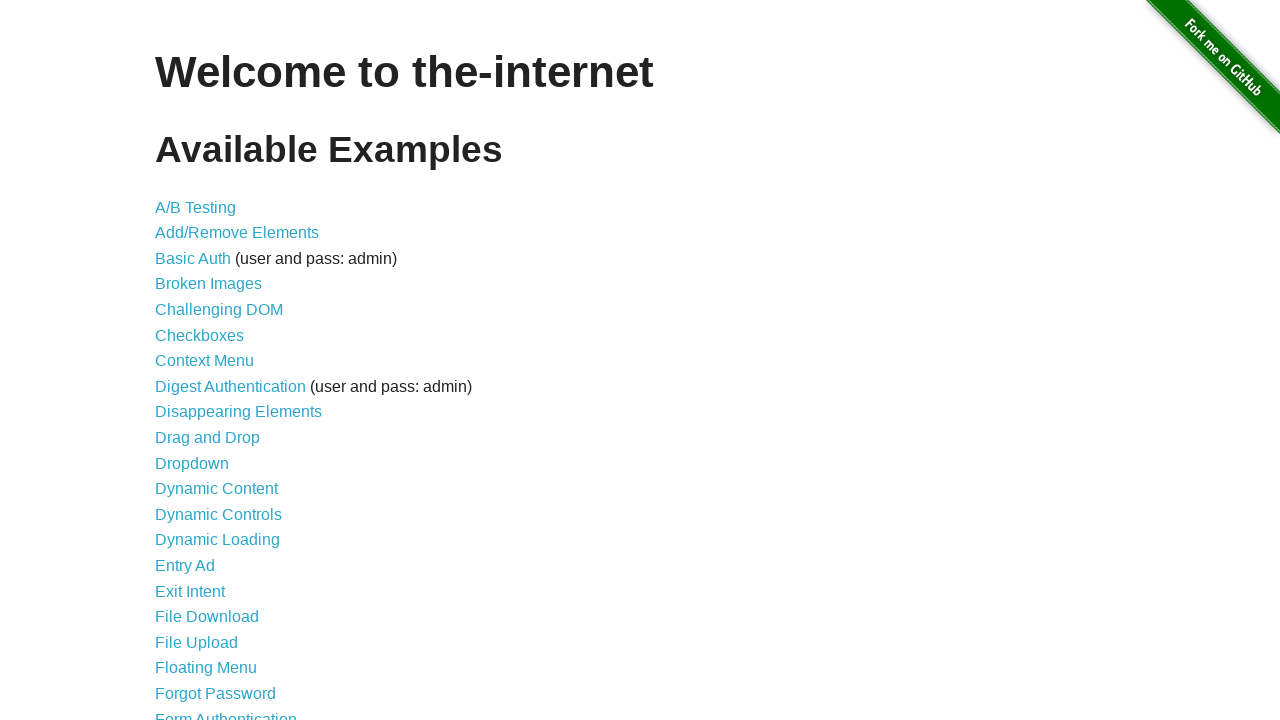

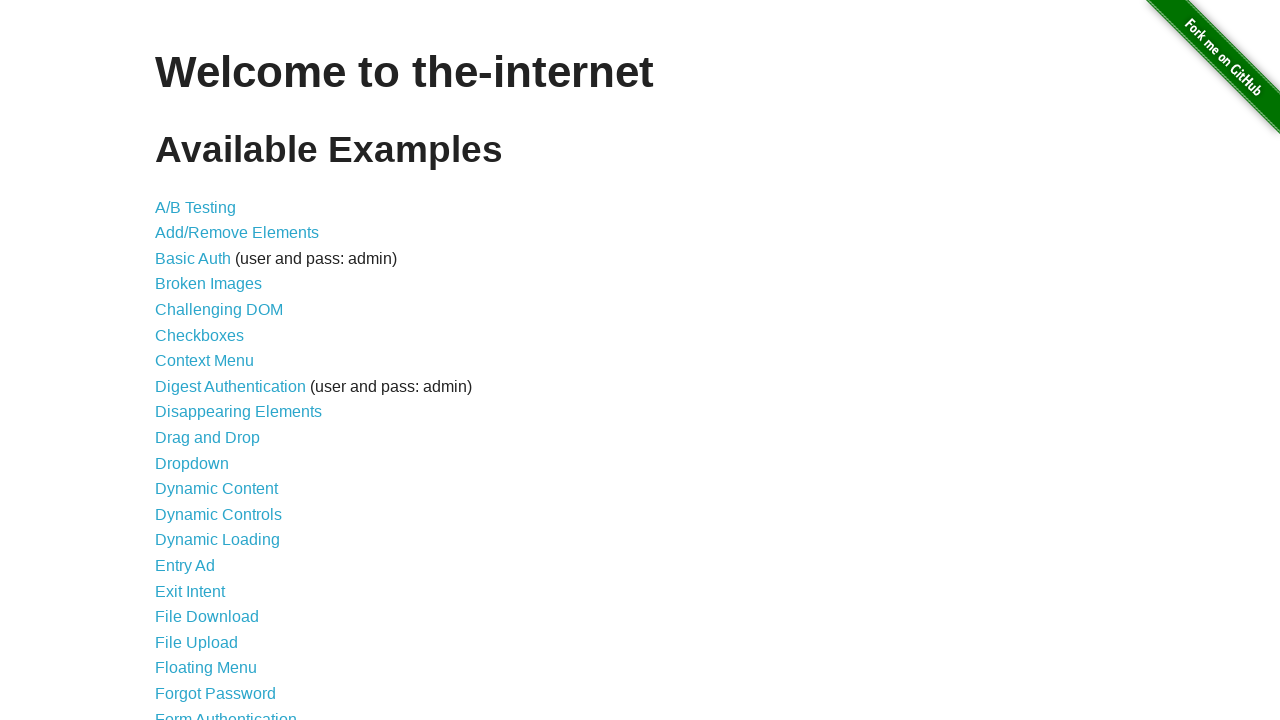